Navigates to Shanghai Stock Exchange announcement page, selects today's date, expands all categories, and selects the performance forecast category

Starting URL: http://www.sse.com.cn/disclosure/listedinfo/announcement/

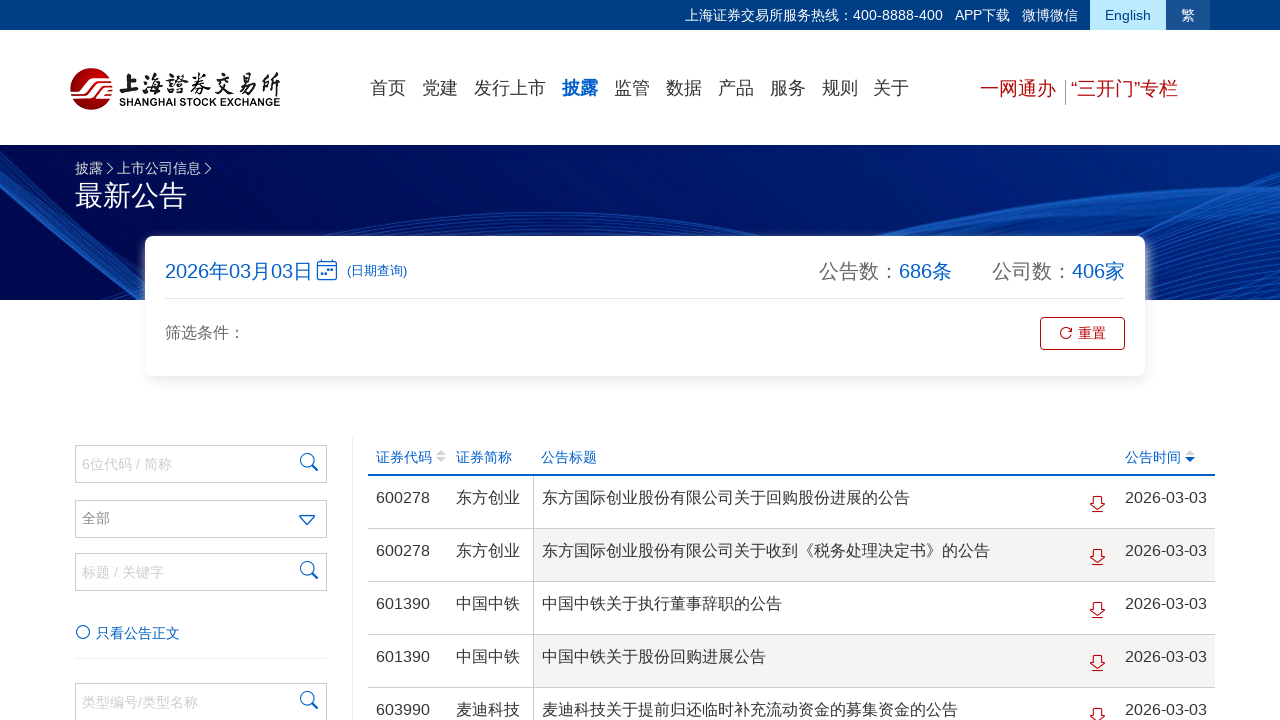

Clicked on date selection area to open date picker at (251, 271) on div.today_leftDate
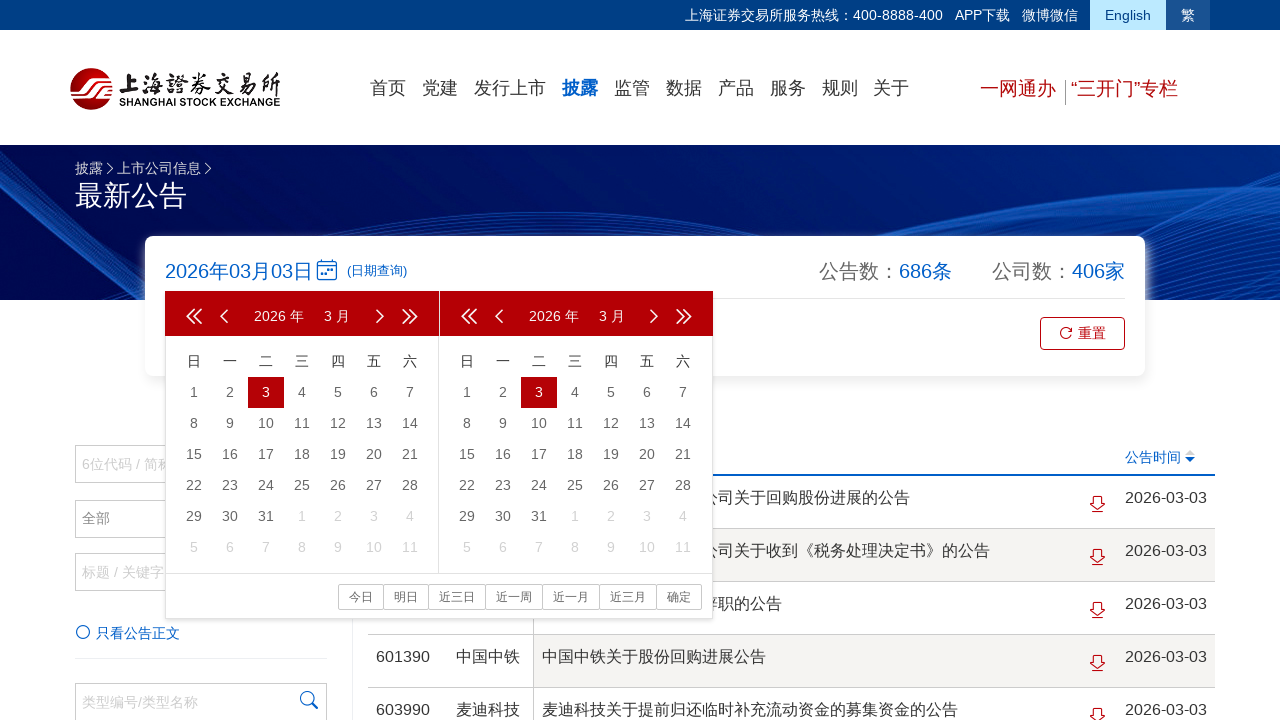

Date picker footer appeared
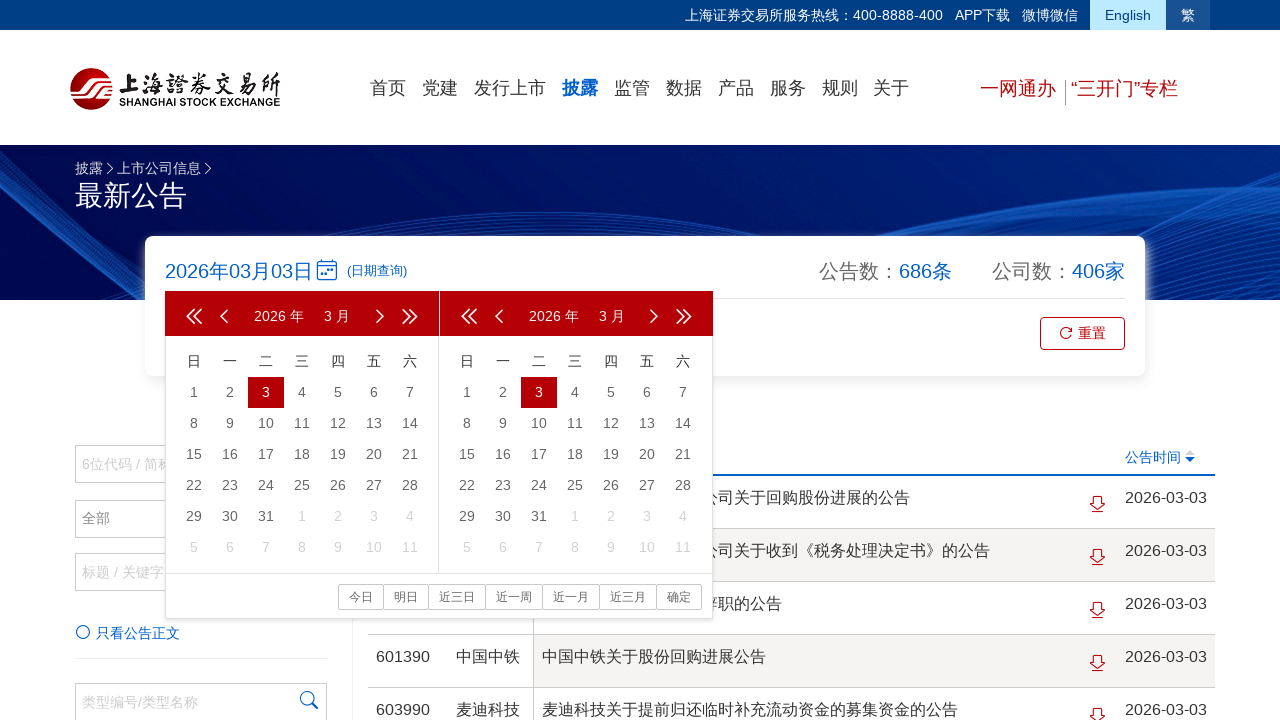

Clicked confirm button to select today's date at (679, 597) on div.laydate-footer-btns span:nth-child(7)
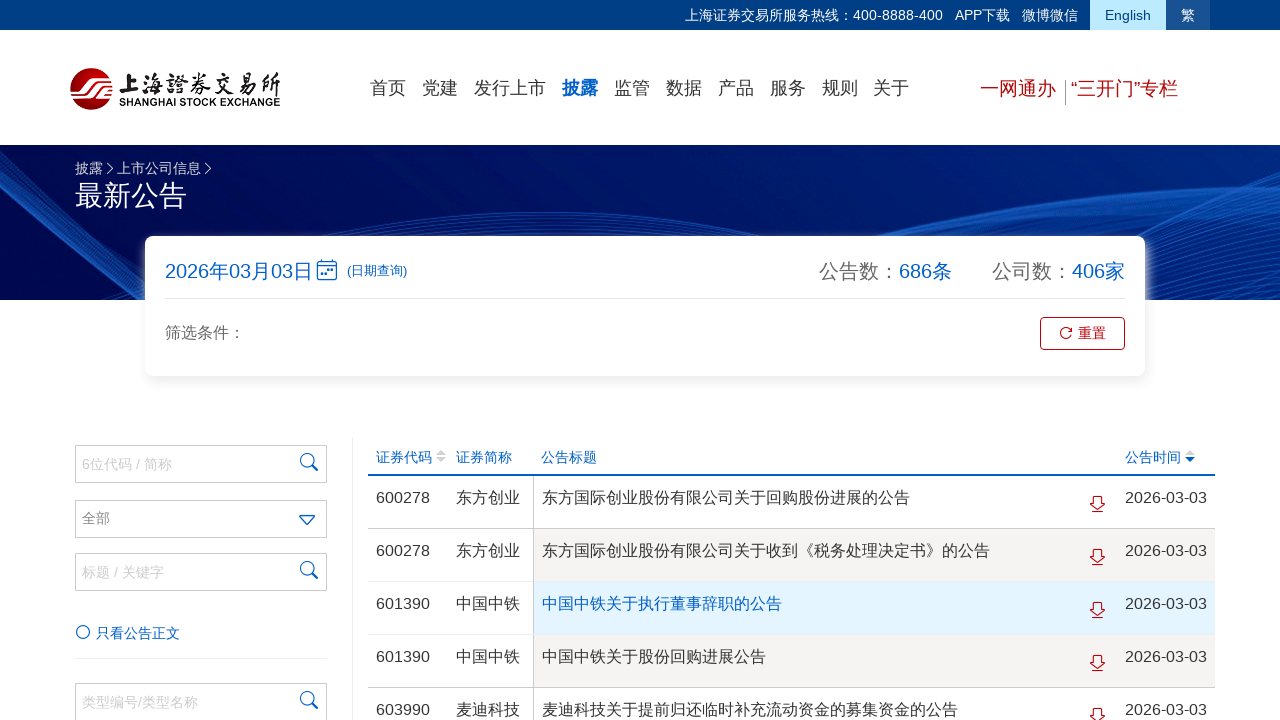

Clicked to expand all announcement categories at (201, 361) on div.announceShow
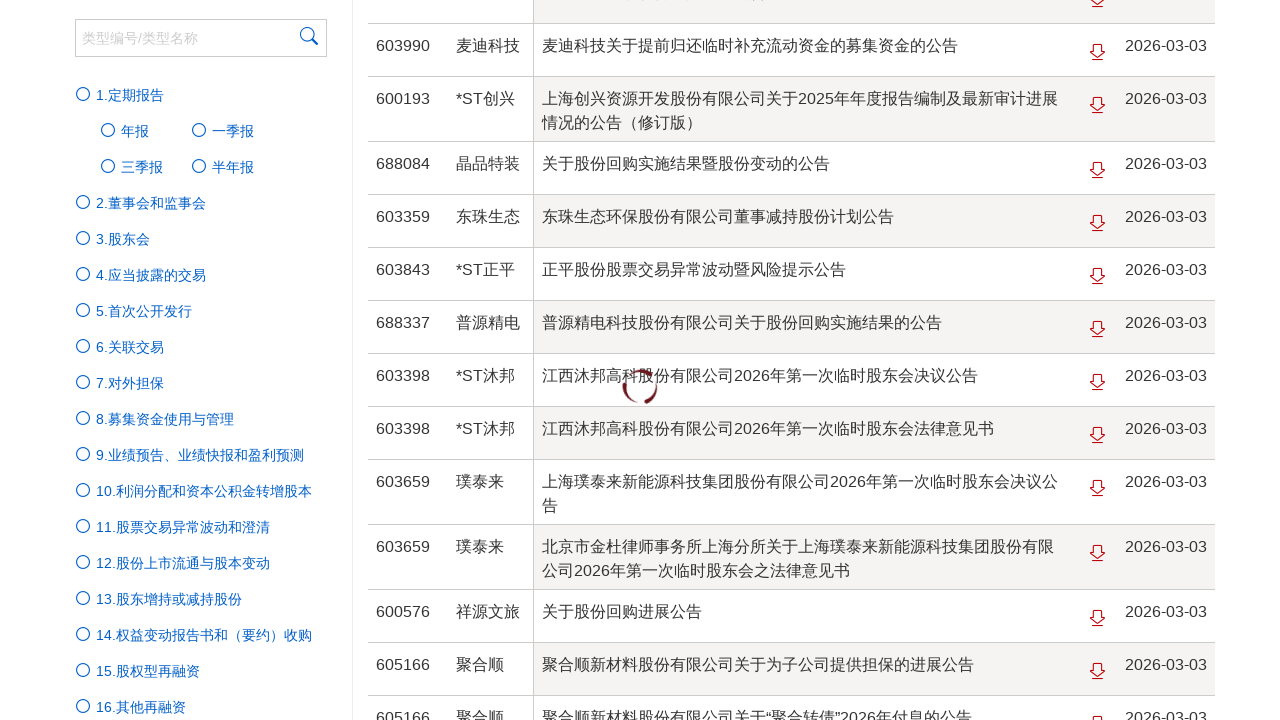

Selected the performance forecast (业绩预告) category at (201, 419) on div.announceDiv:nth-child(8)
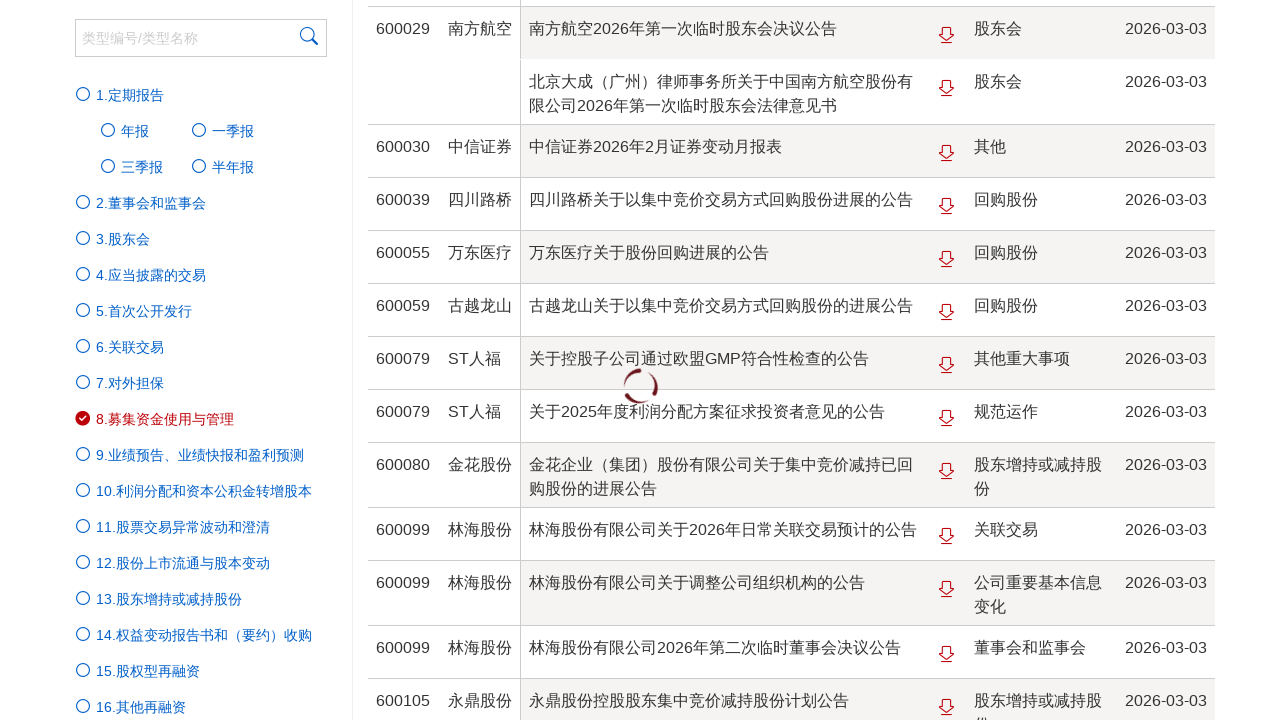

Announcement results table loaded successfully
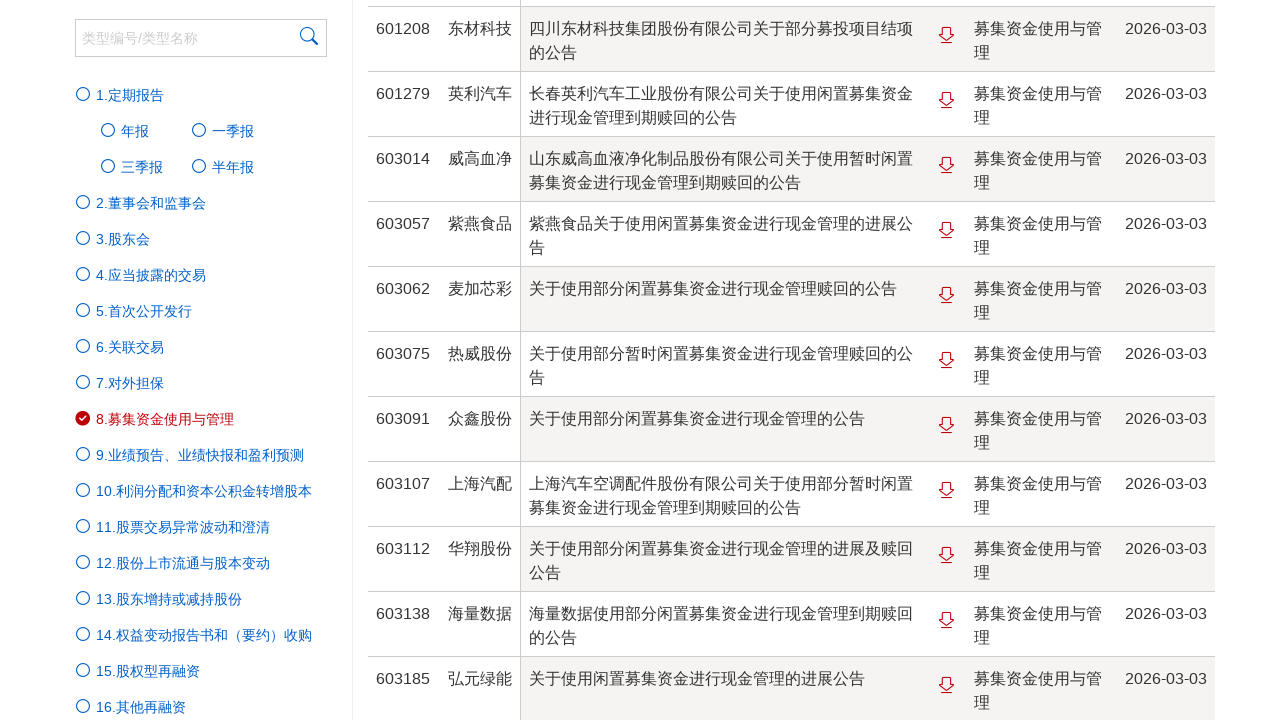

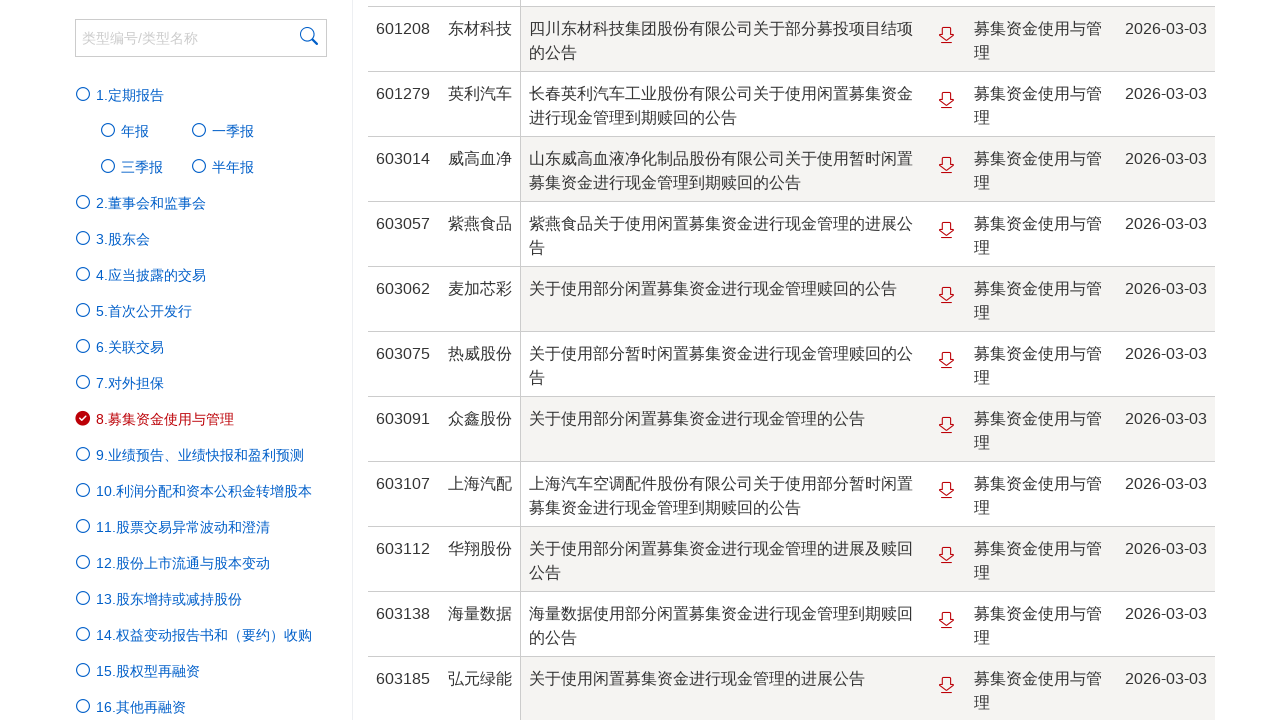